Tests navigation from the FreeCRM homepage to the Pricing page by clicking the Pricing link and verifying the page title and URL change accordingly.

Starting URL: https://classic.freecrm.com/

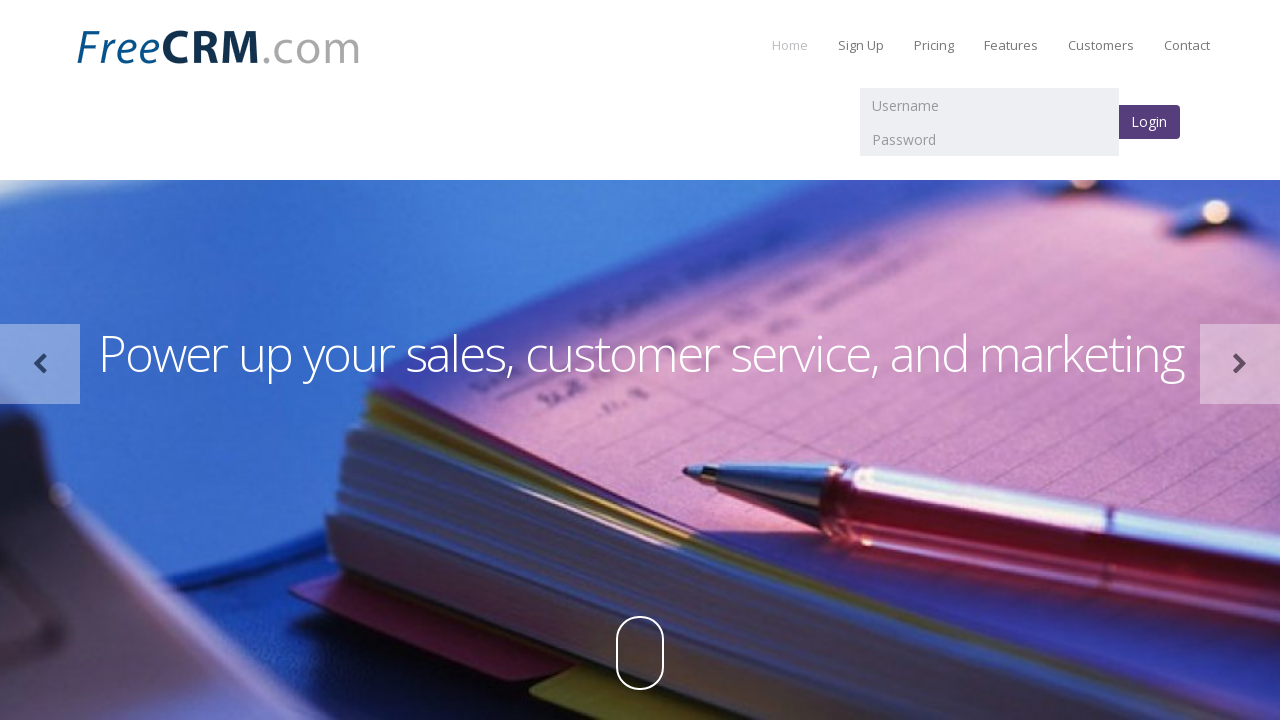

Clicked on Pricing link from FreeCRM homepage at (934, 45) on text=Pricing
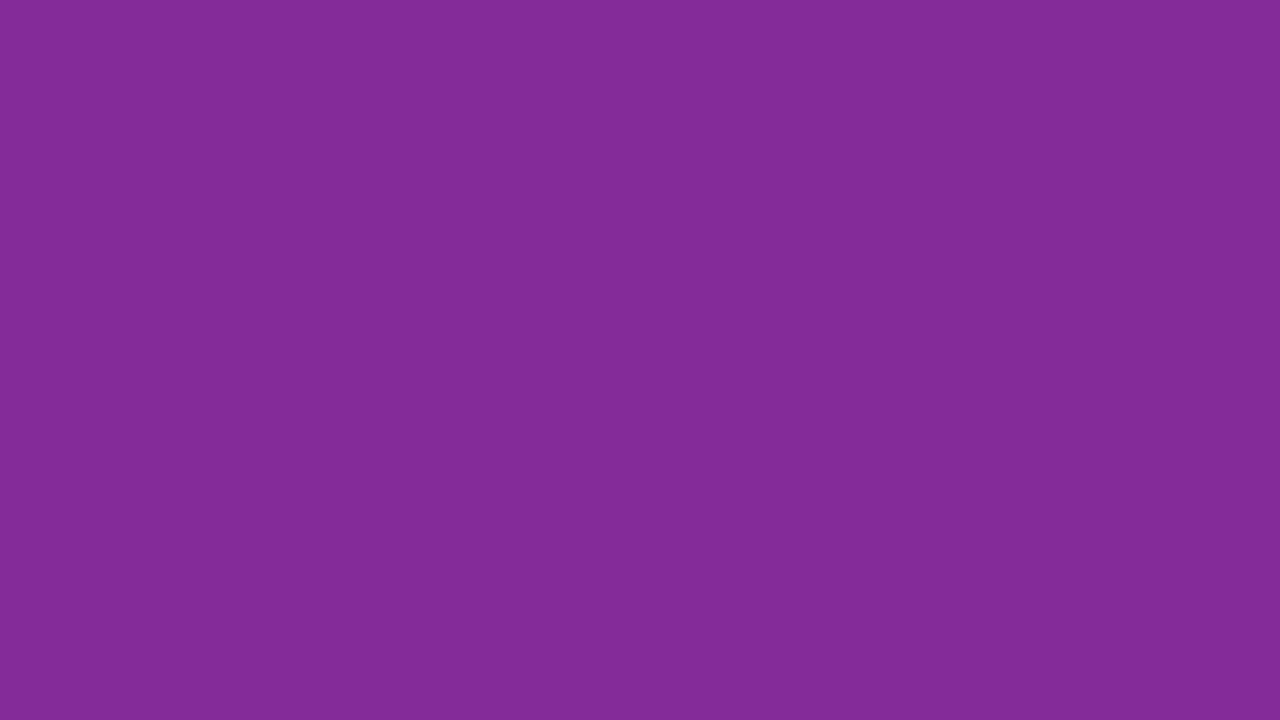

Page title updated and now contains 'pricing'
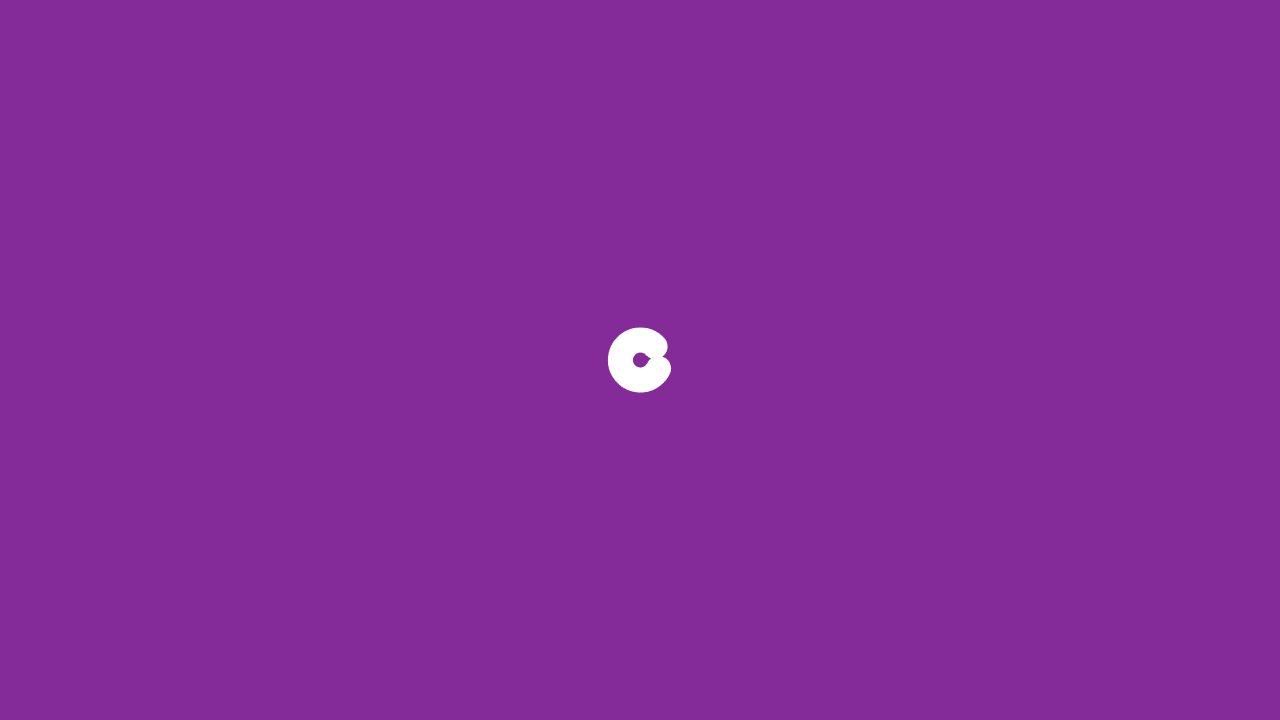

URL changed to pricing page
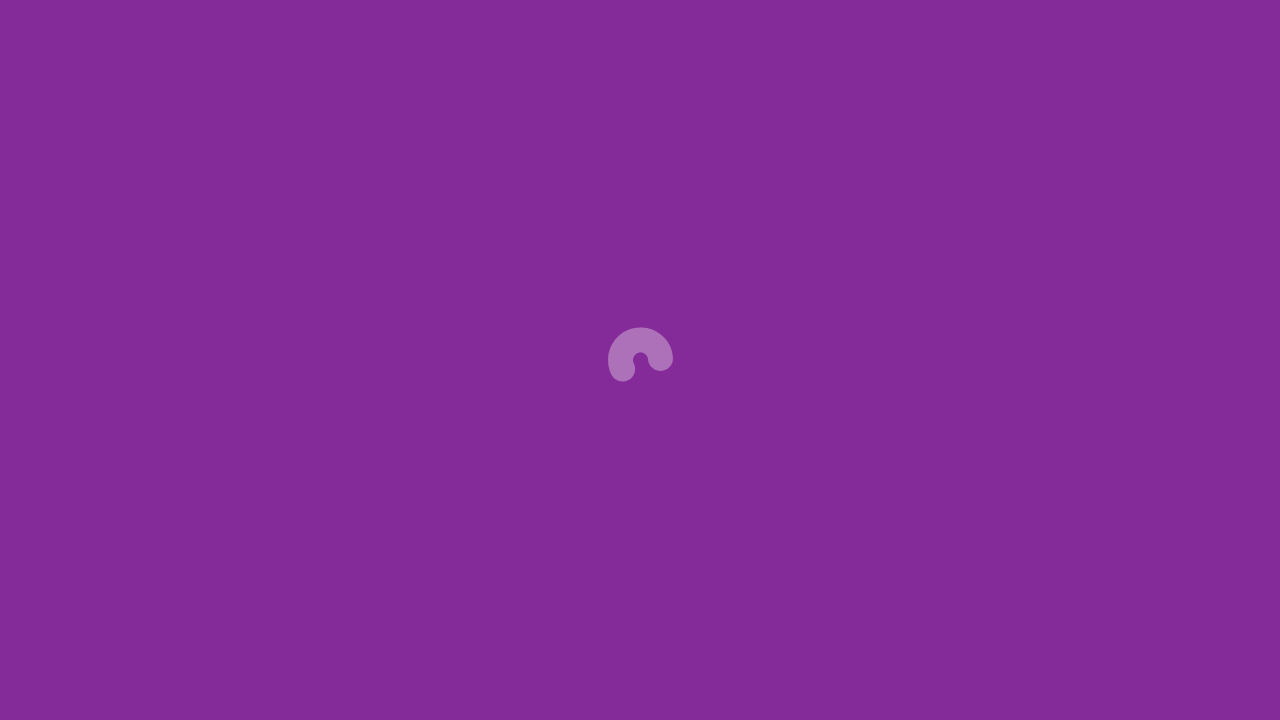

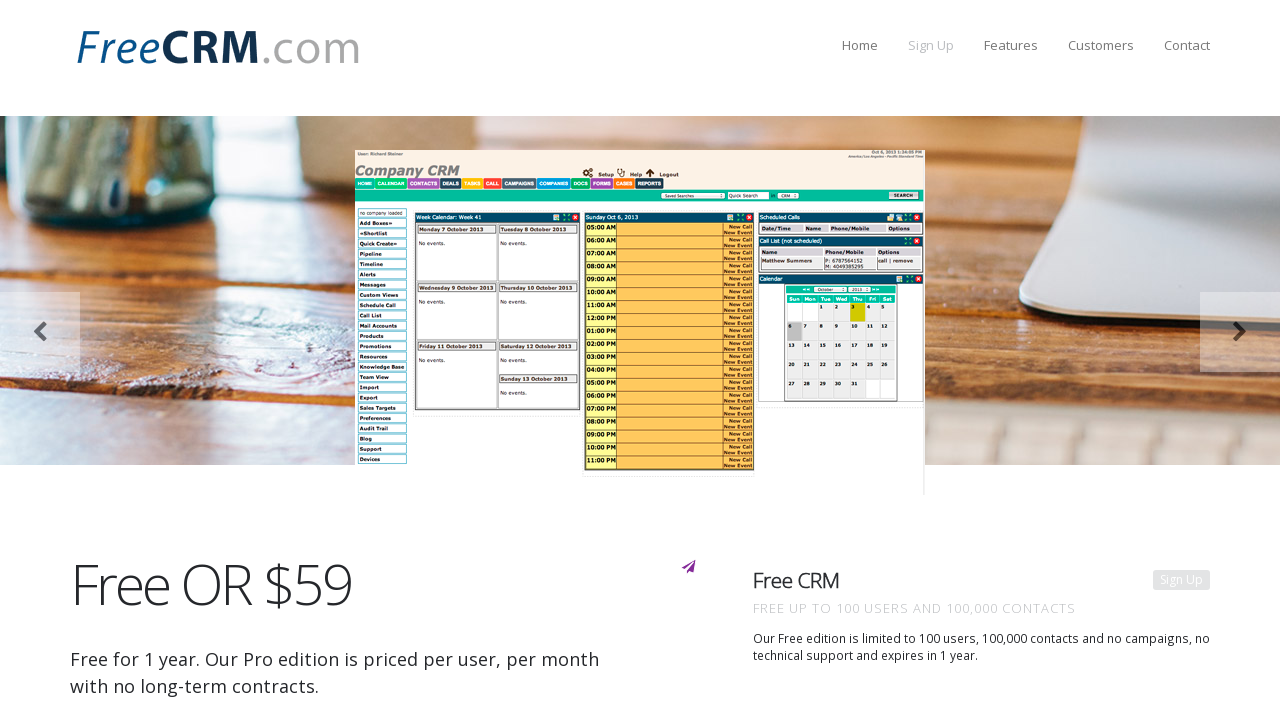